Tests the Green Cart e-commerce practice site by clicking on Top Deals, searching for items with "str", and locating the Add to Cart button.

Starting URL: https://rahulshettyacademy.com/seleniumPractise/#/

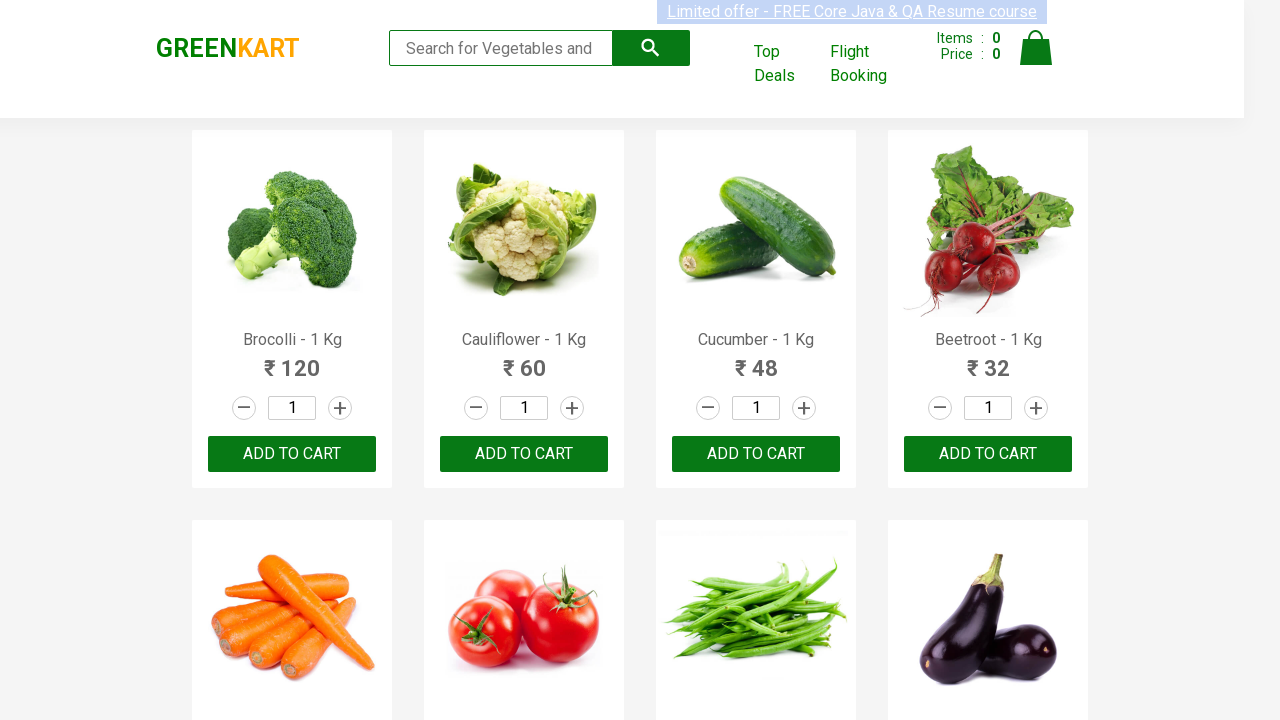

Clicked on Top Deals link at (787, 64) on xpath=//a[.='Top Deals']
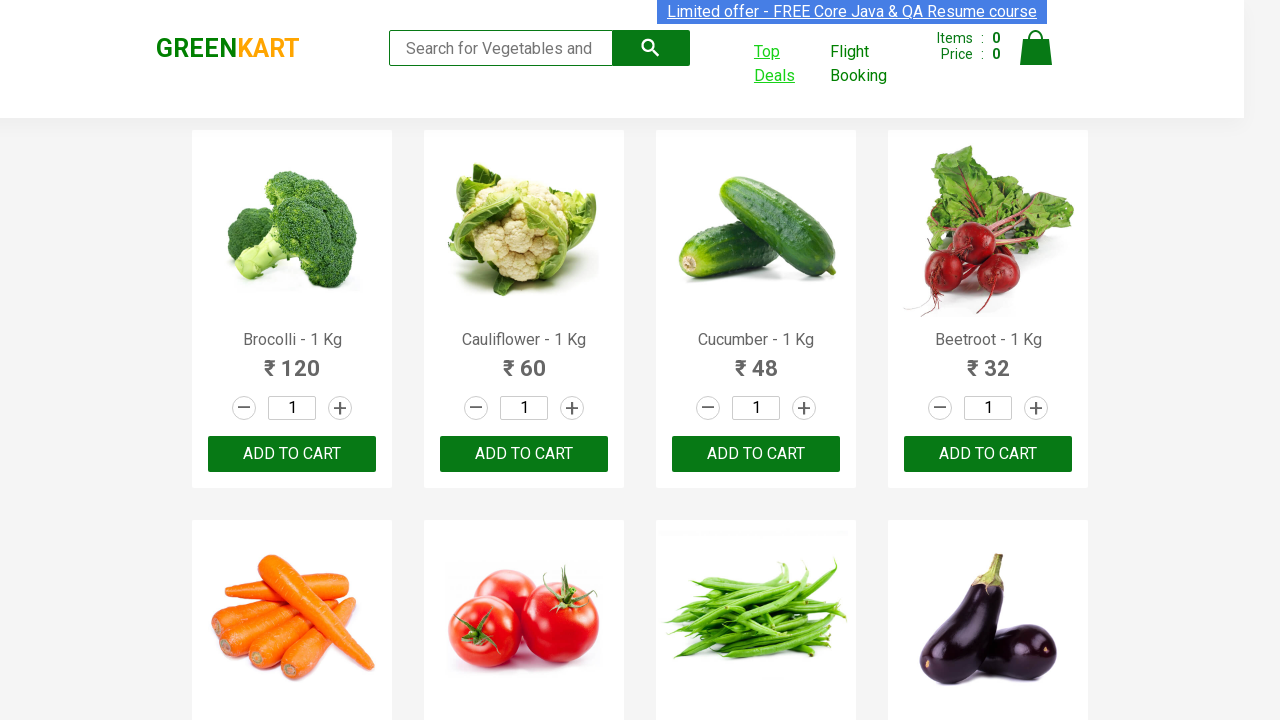

Search box loaded on Top Deals page
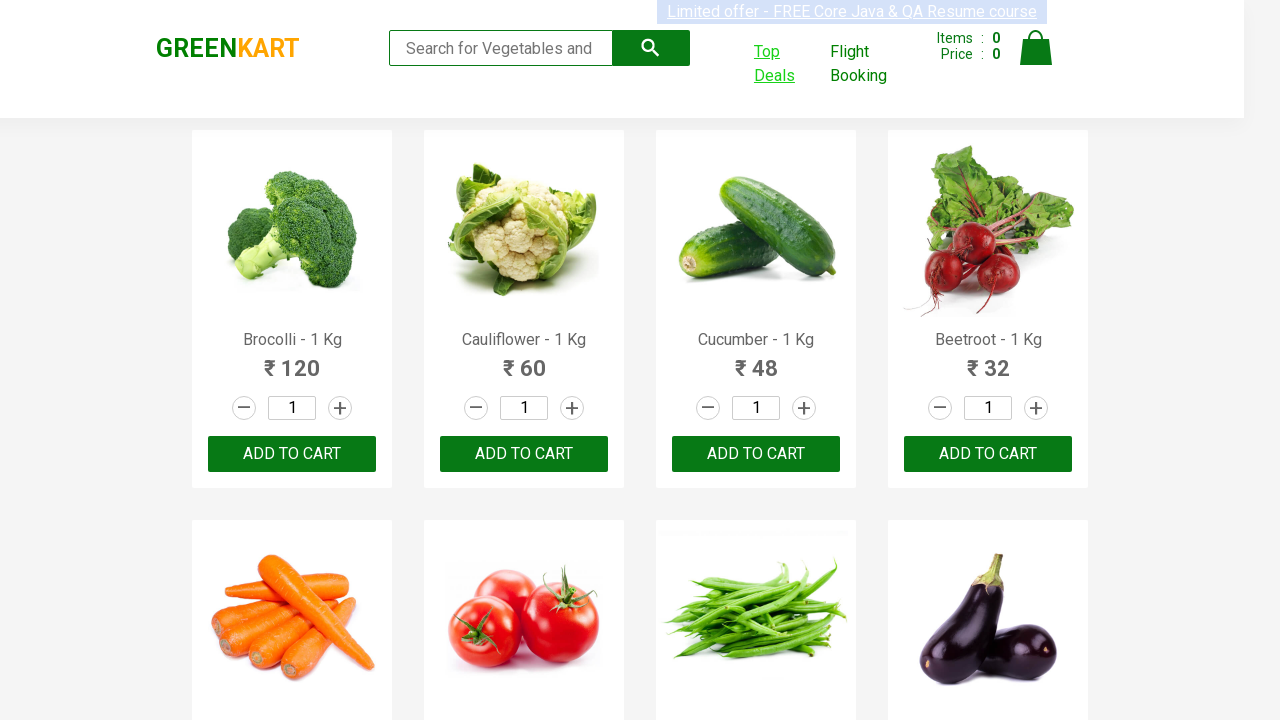

Filled search box with 'str' to find items on input[type='search']
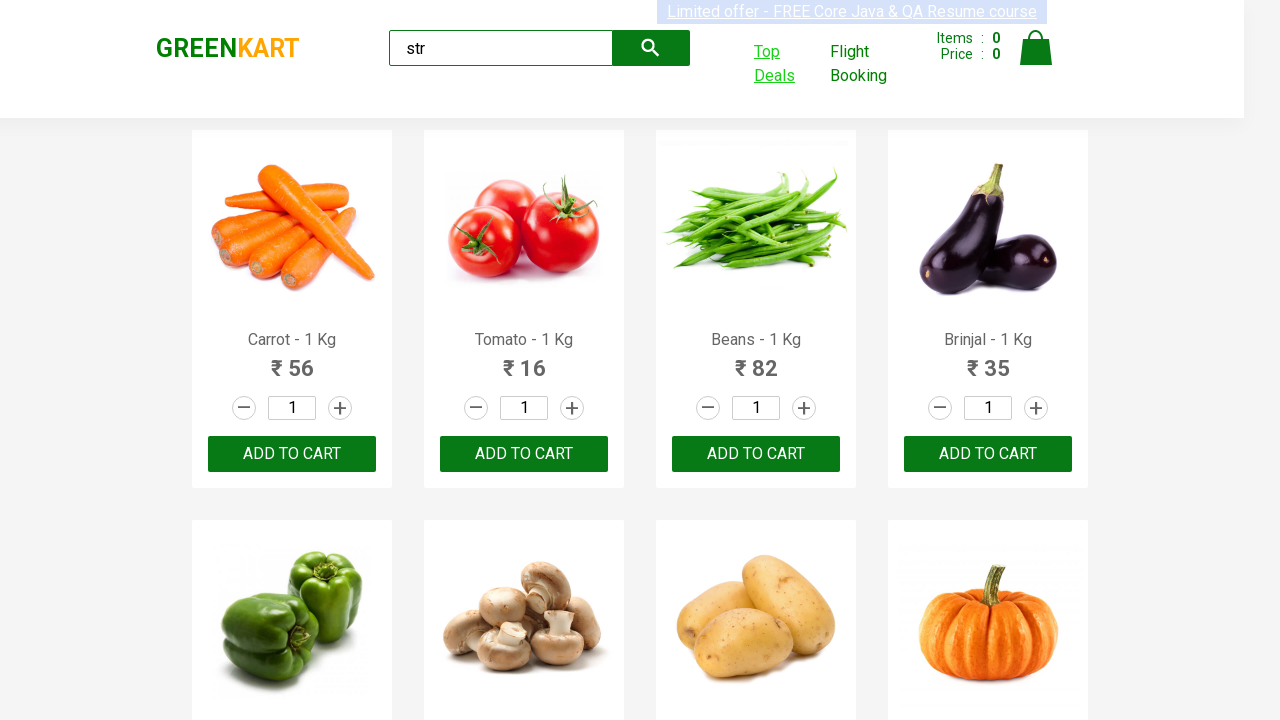

Add to Cart button appeared in search results
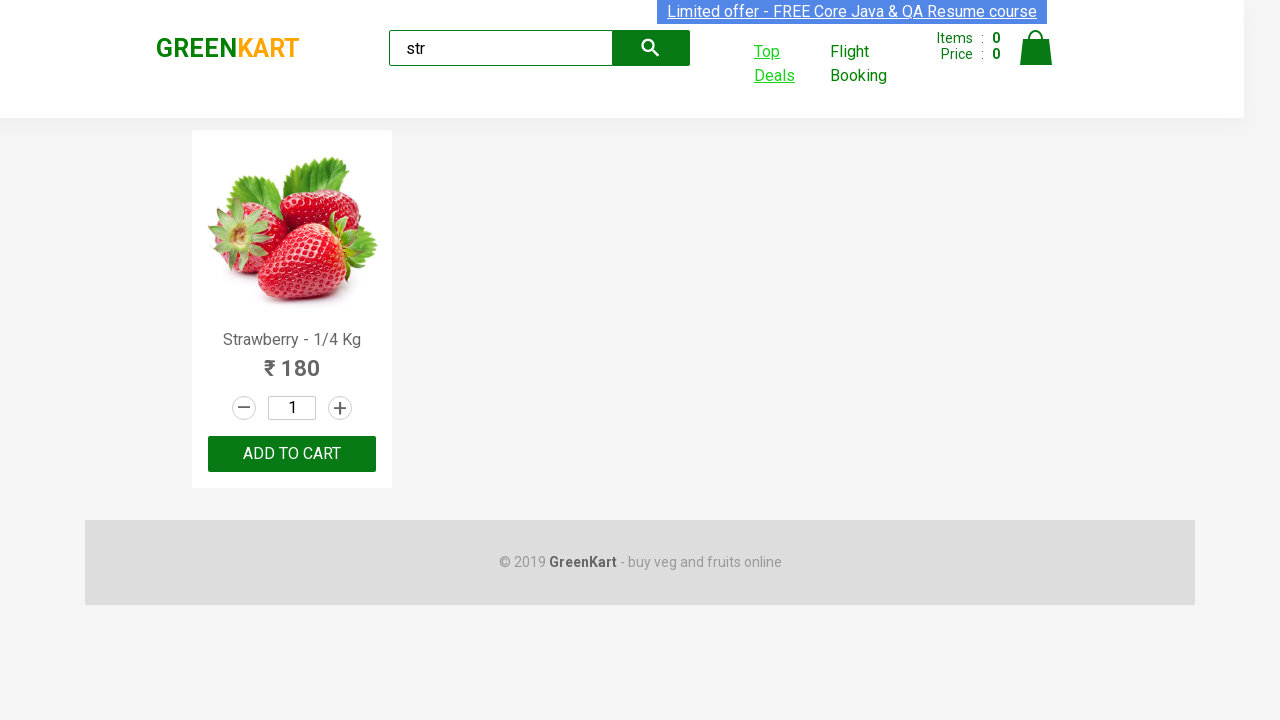

Clicked Add to Cart button for item with 'str' at (292, 454) on xpath=//button[.='ADD TO CART']
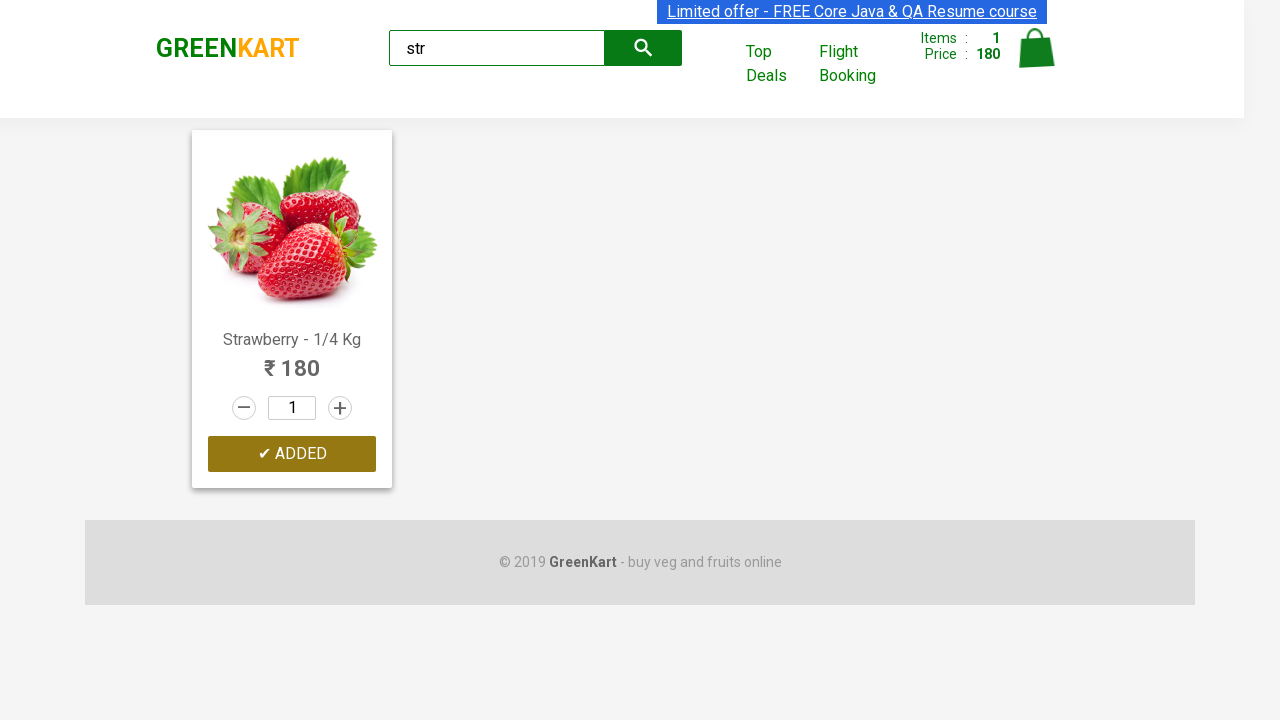

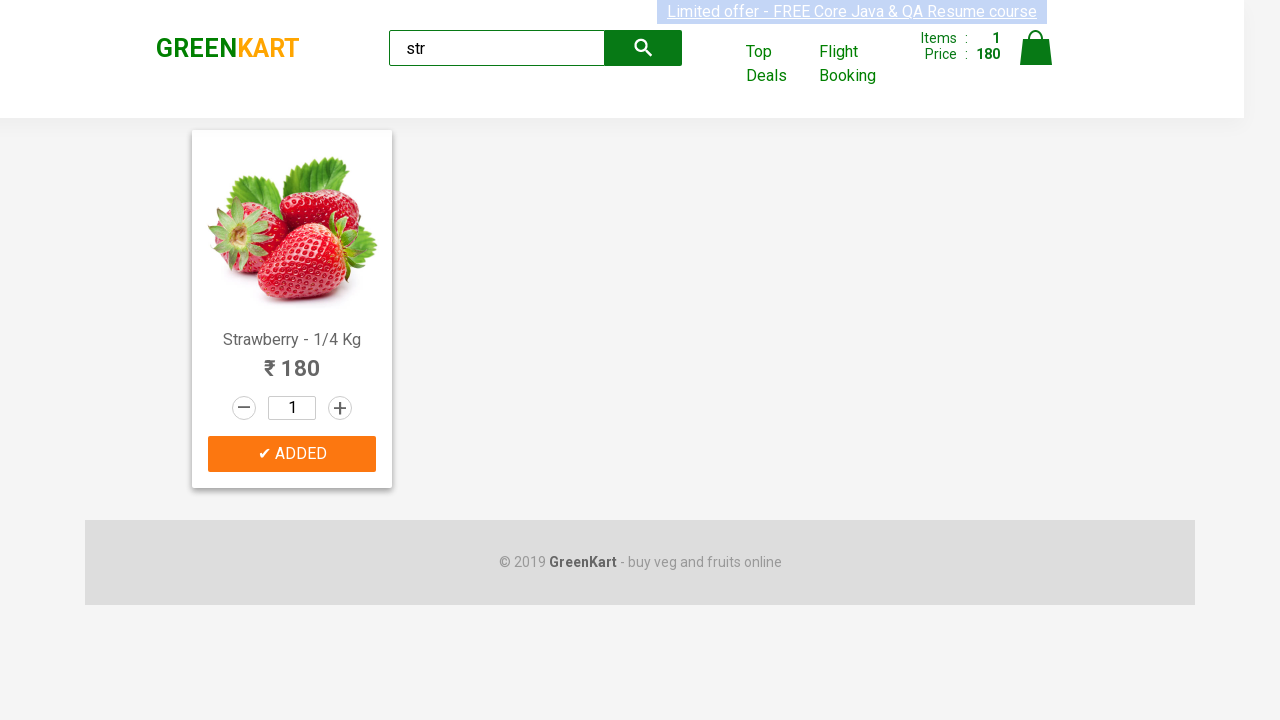